Tests form submission by filling out multiple form fields (name, address, email, phone, city, country, job position, company) and verifying validation styling - checking that the zip code field shows red (error) since it was left empty, while all other filled fields show green (success).

Starting URL: https://bonigarcia.dev/selenium-webdriver-java/data-types.html

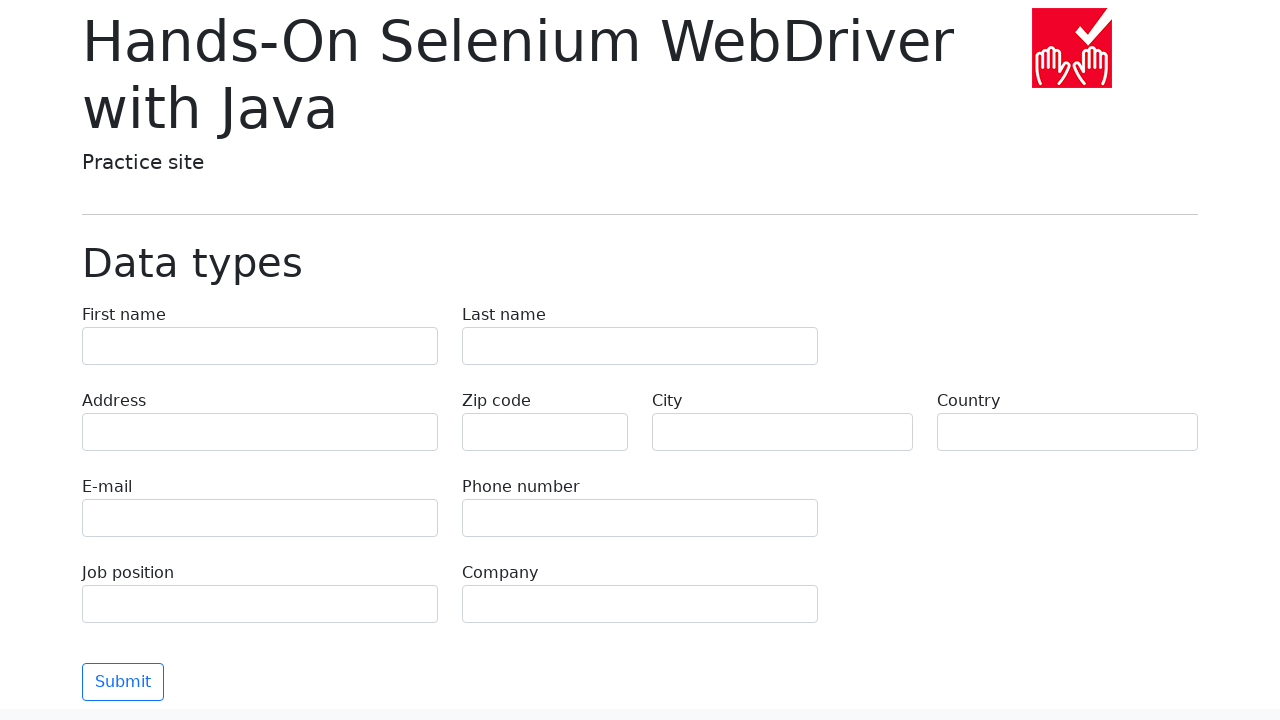

Form loaded - first-name input field is visible
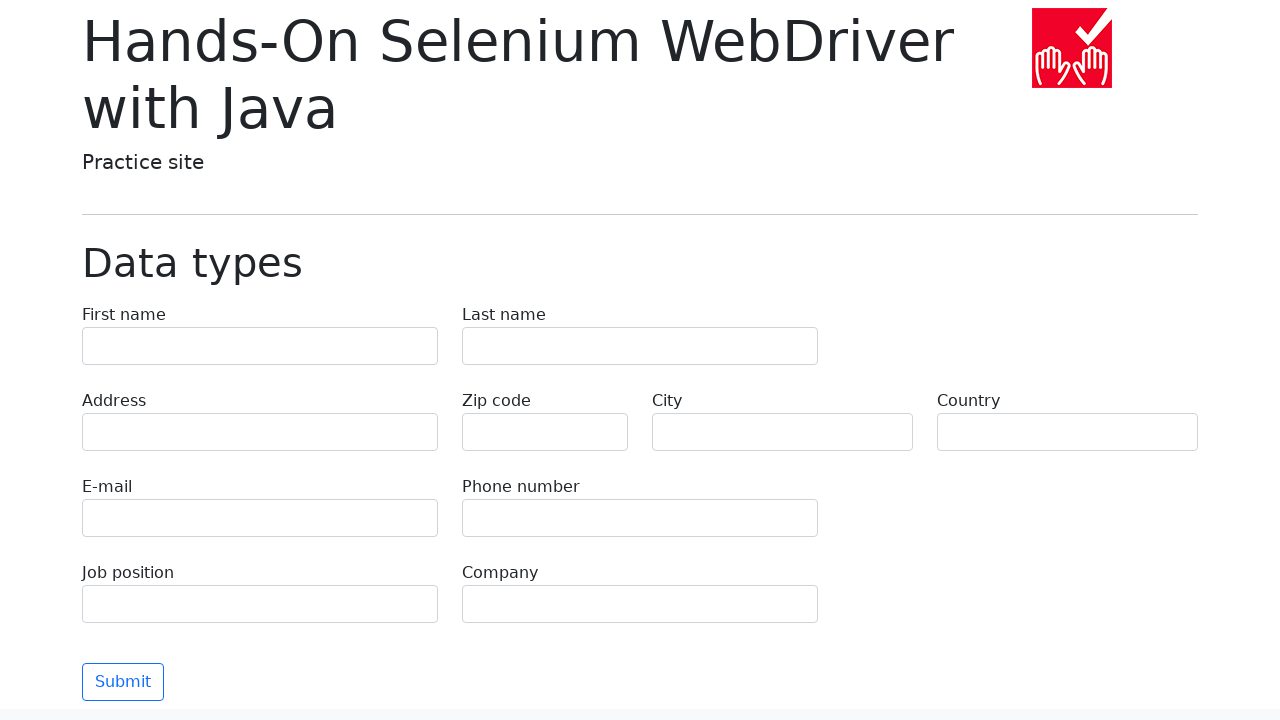

Filled first-name field with 'Иван' on input[name='first-name']
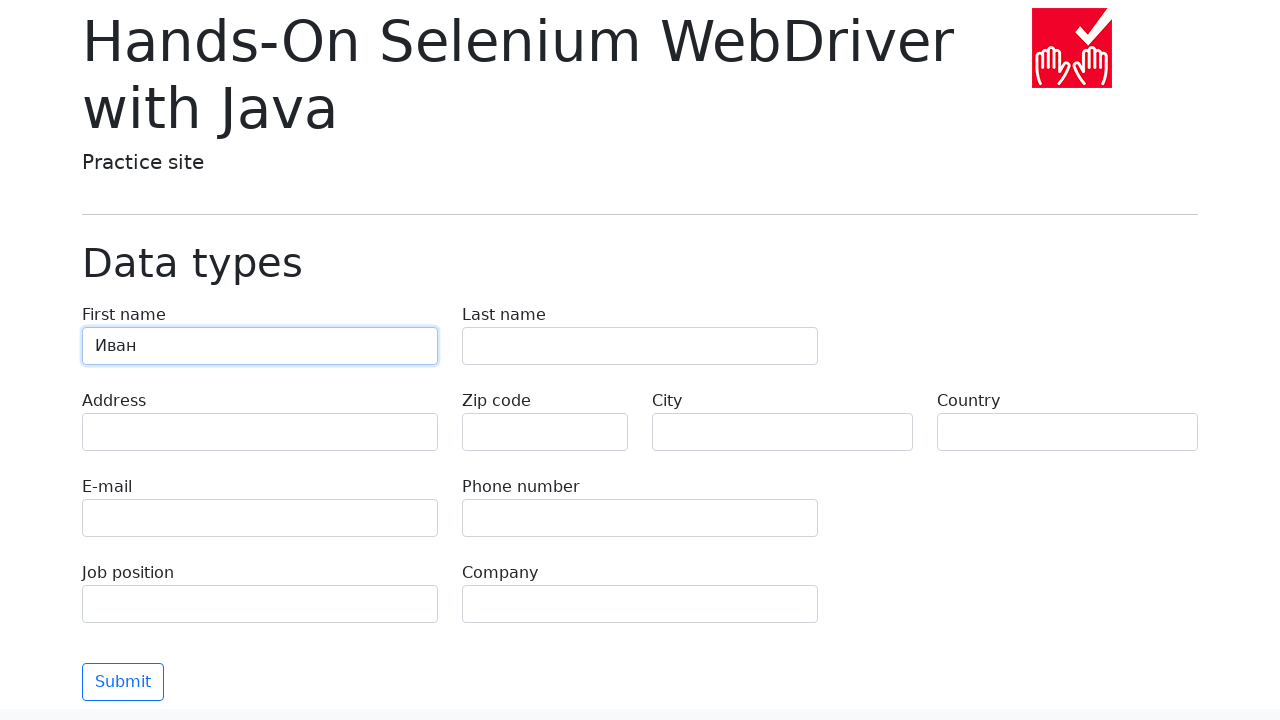

Filled last-name field with 'Петров' on input[name='last-name']
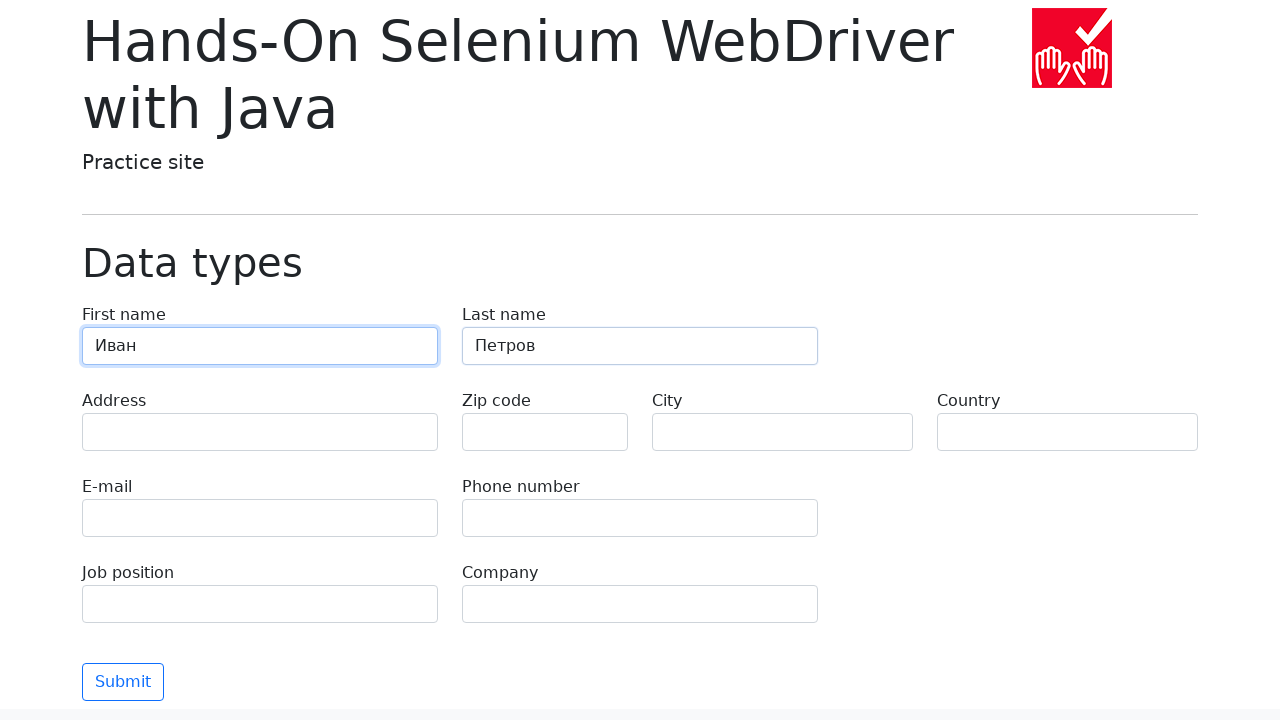

Filled address field with 'Ленина, 55-3' on input[name='address']
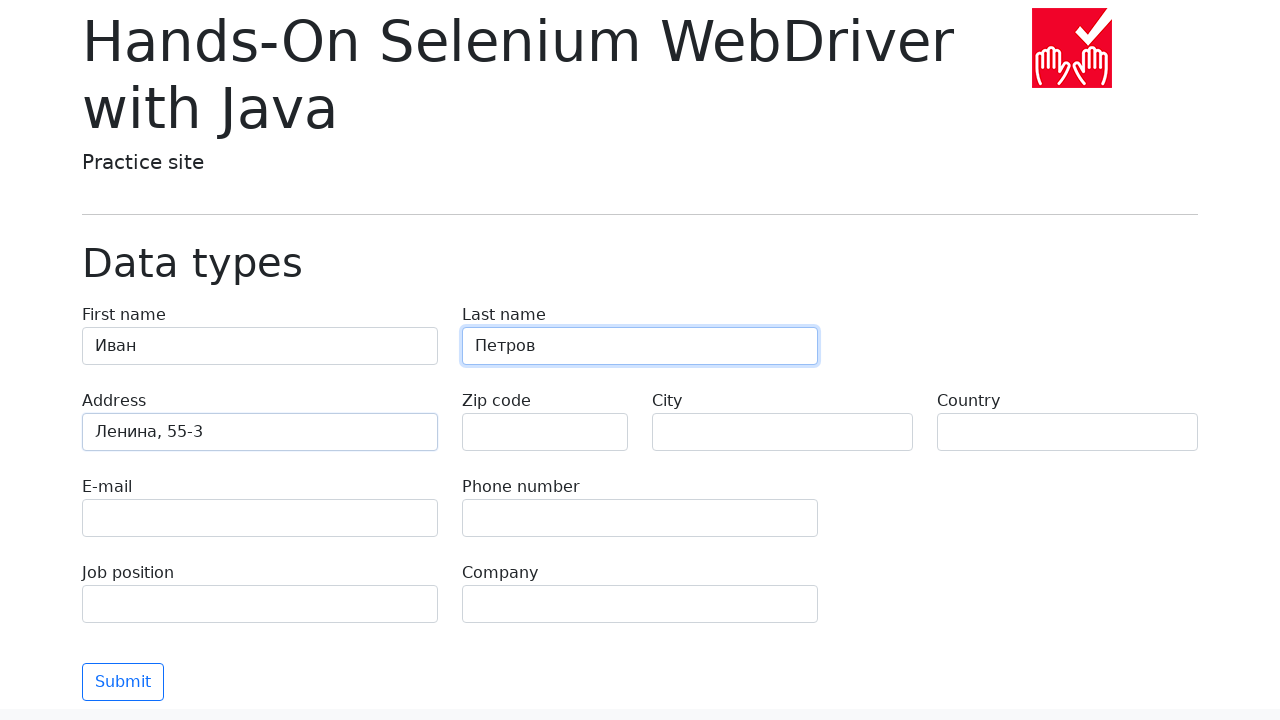

Filled e-mail field with 'test@skypro.com' on input[name='e-mail']
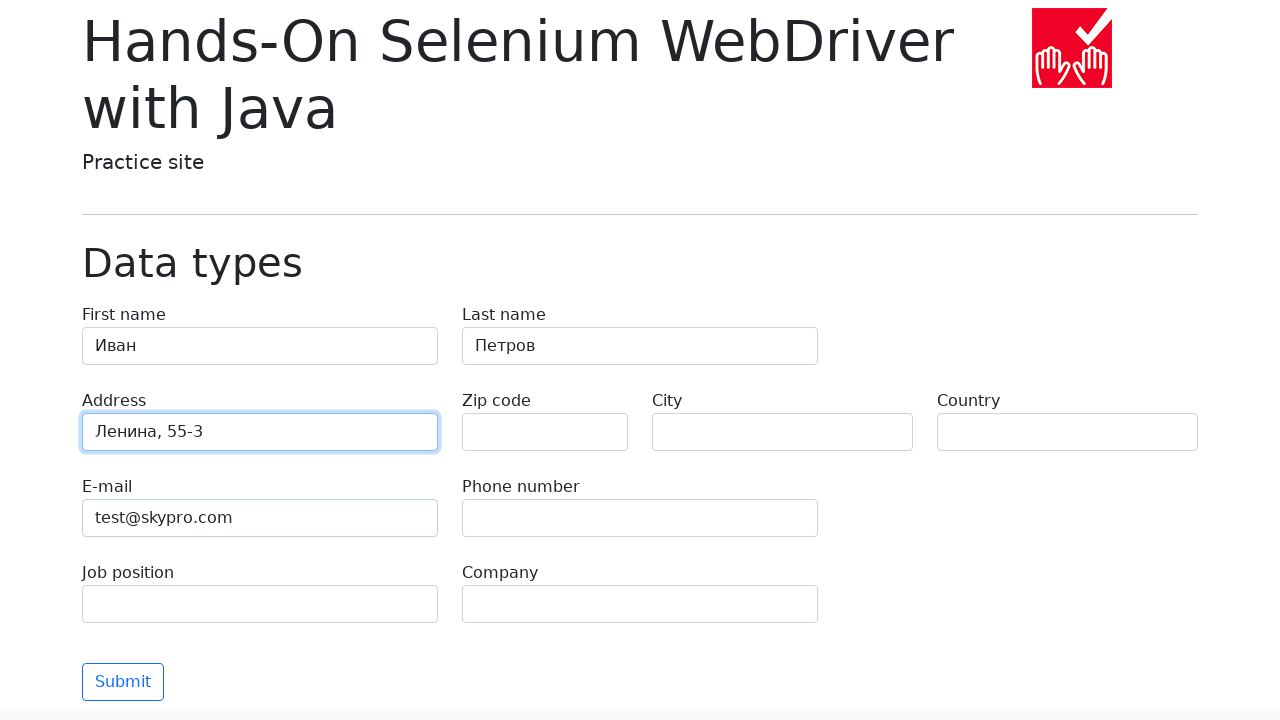

Filled phone field with '+7985899998787' on input[name='phone']
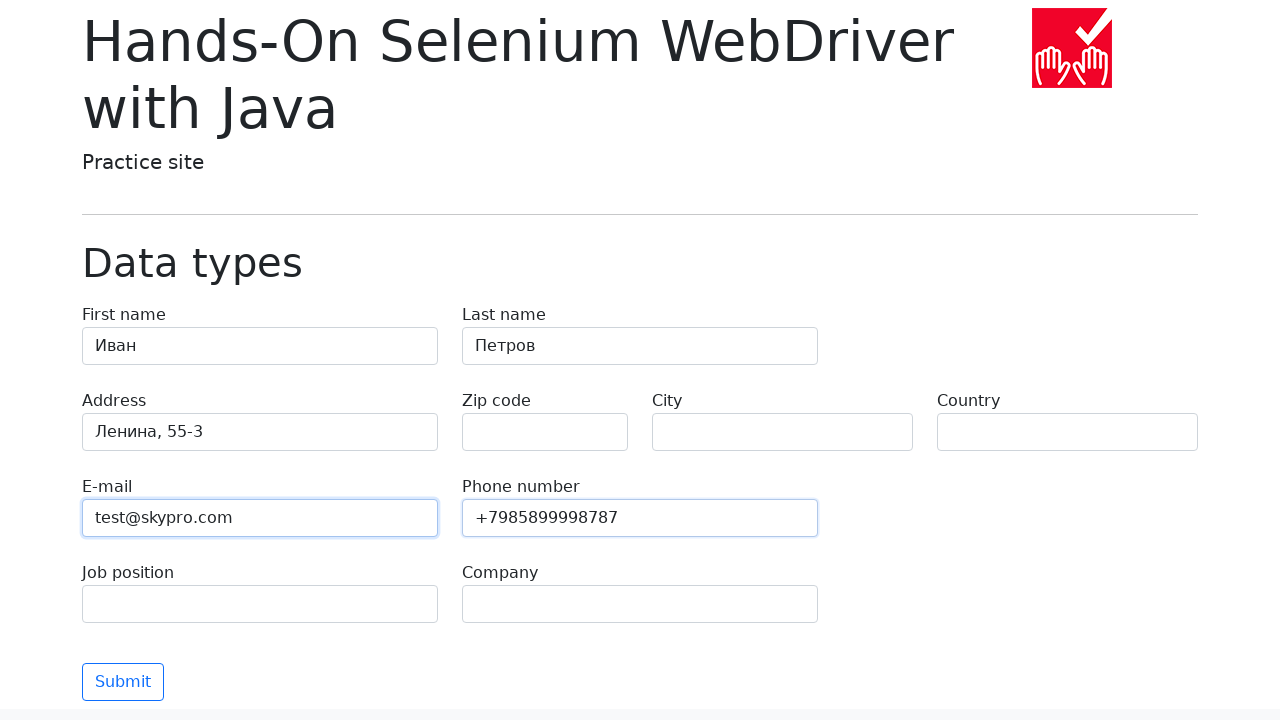

Filled city field with 'Москва' on input[name='city']
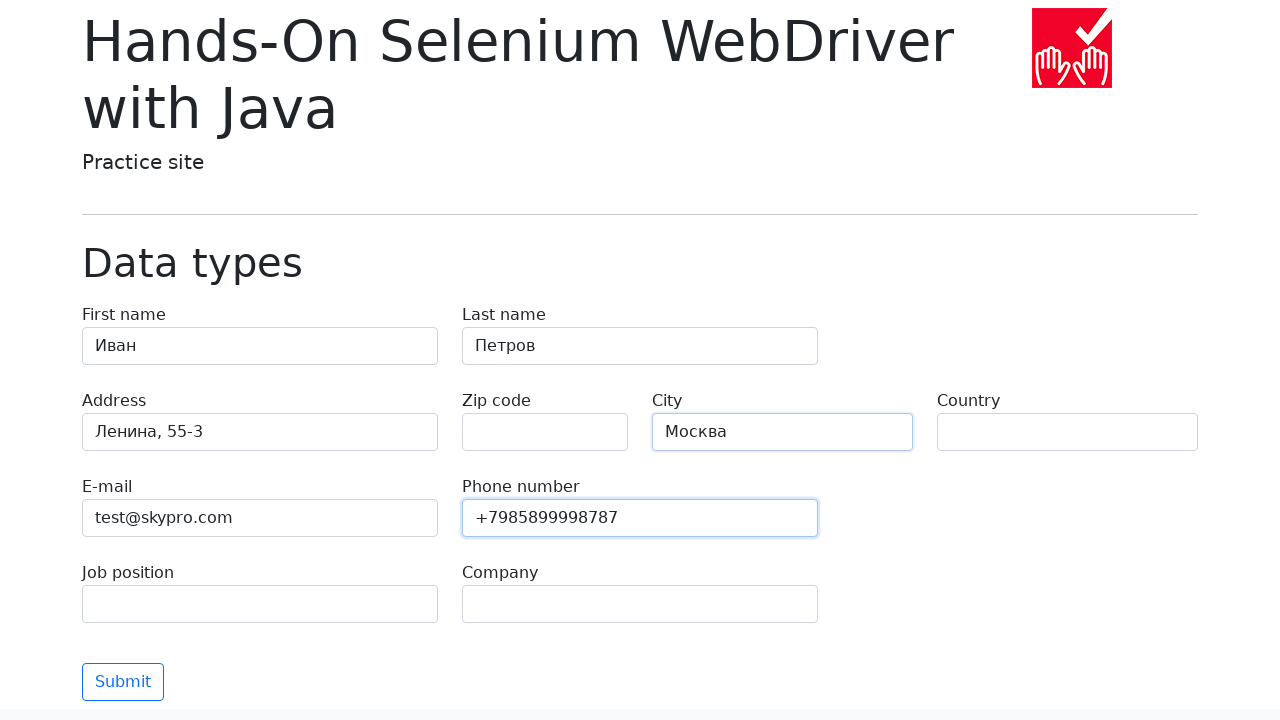

Filled country field with 'Россия' on input[name='country']
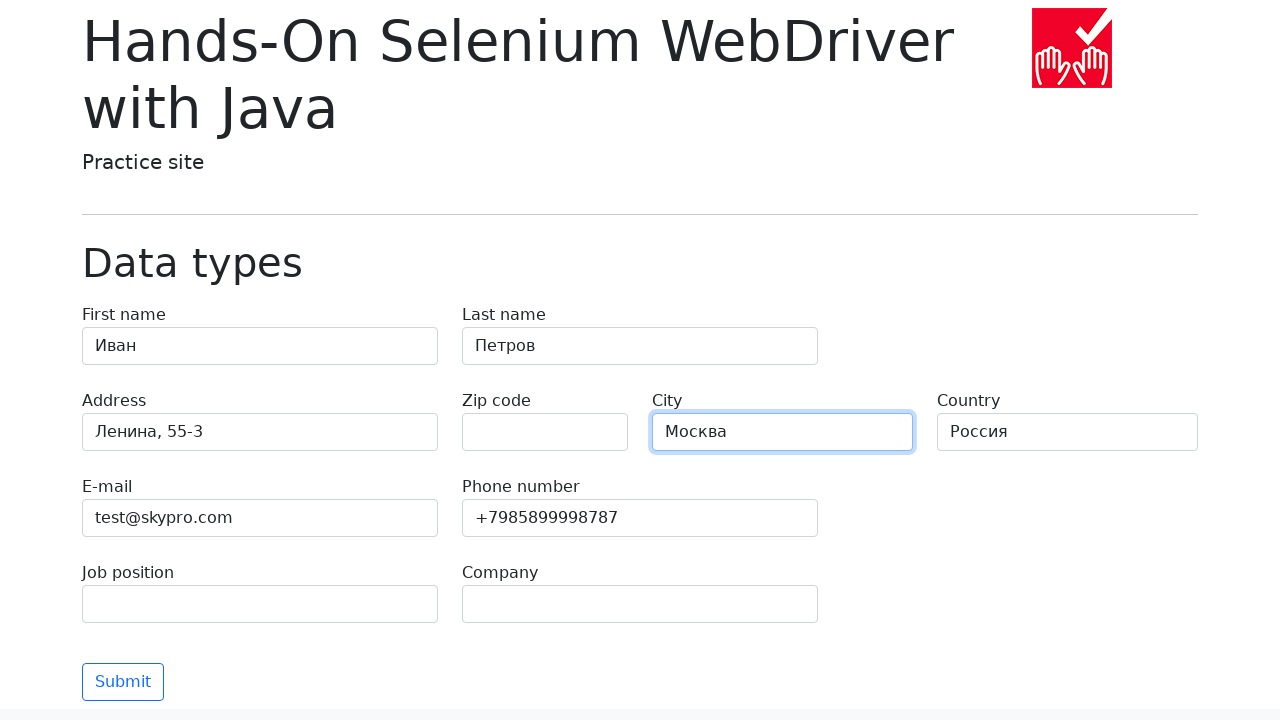

Filled job-position field with 'QA' on input[name='job-position']
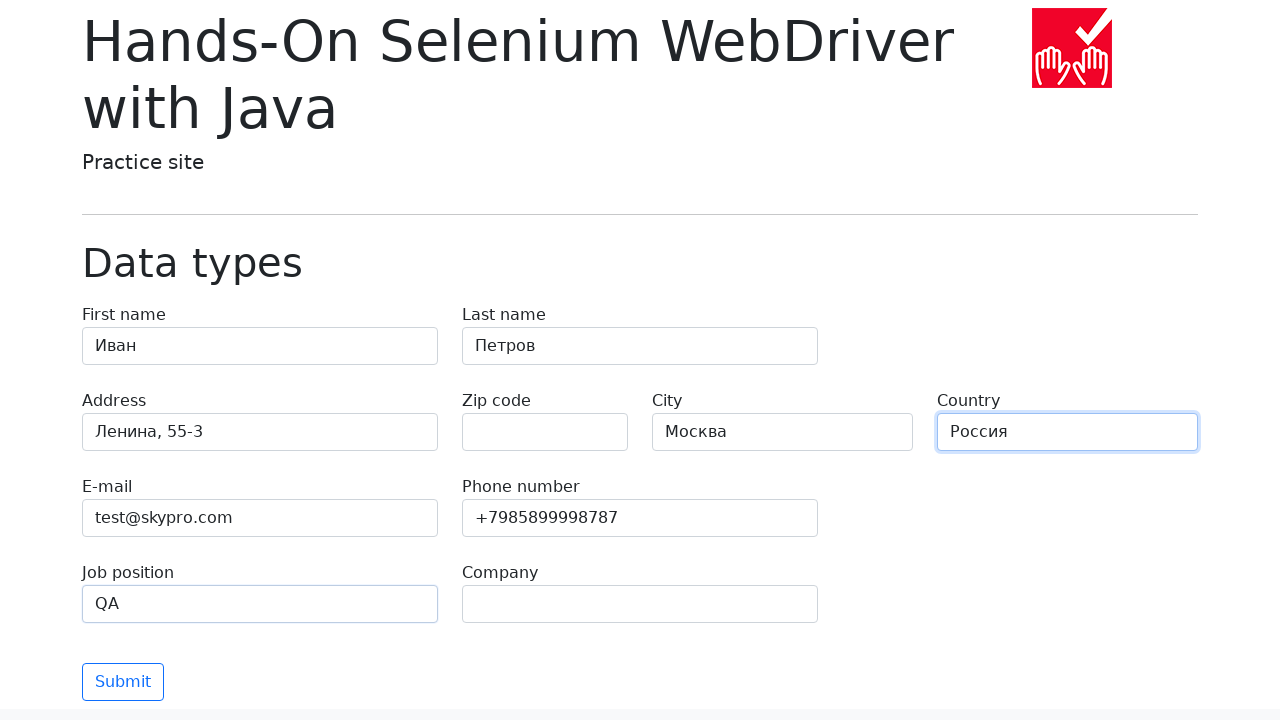

Filled company field with 'SkyPro' on input[name='company']
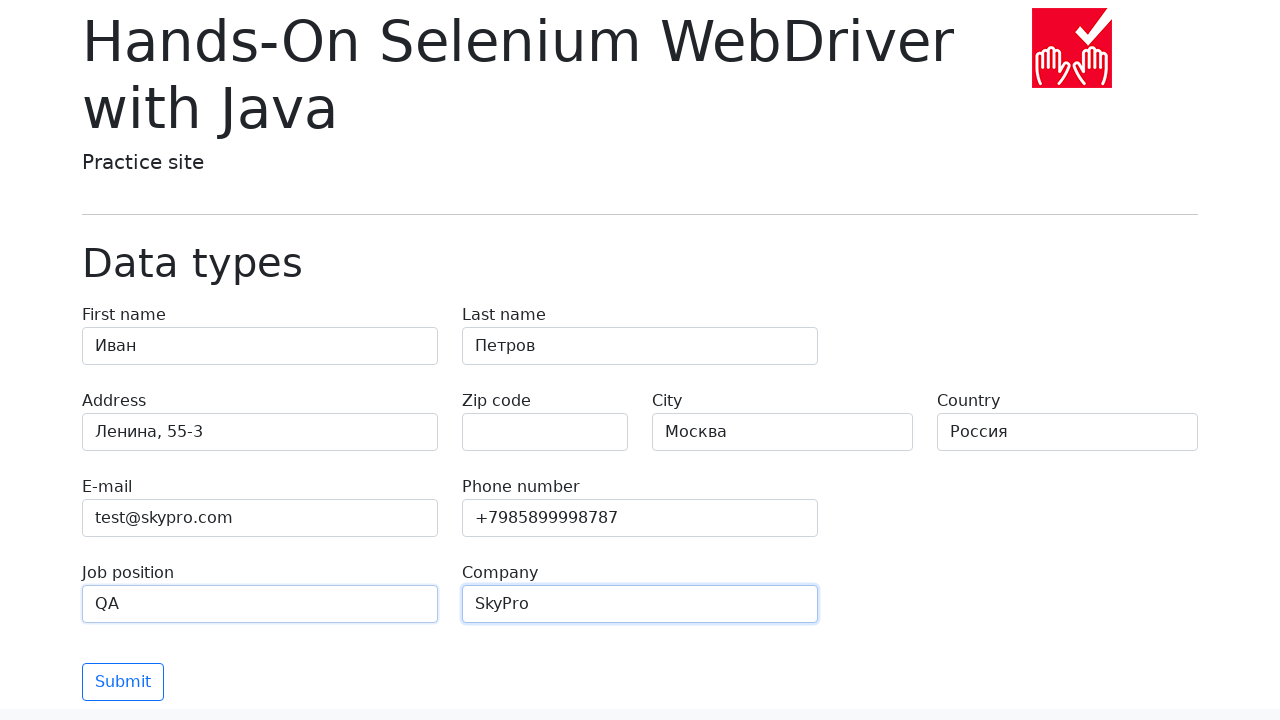

Clicked submit button to submit the form at (123, 682) on button
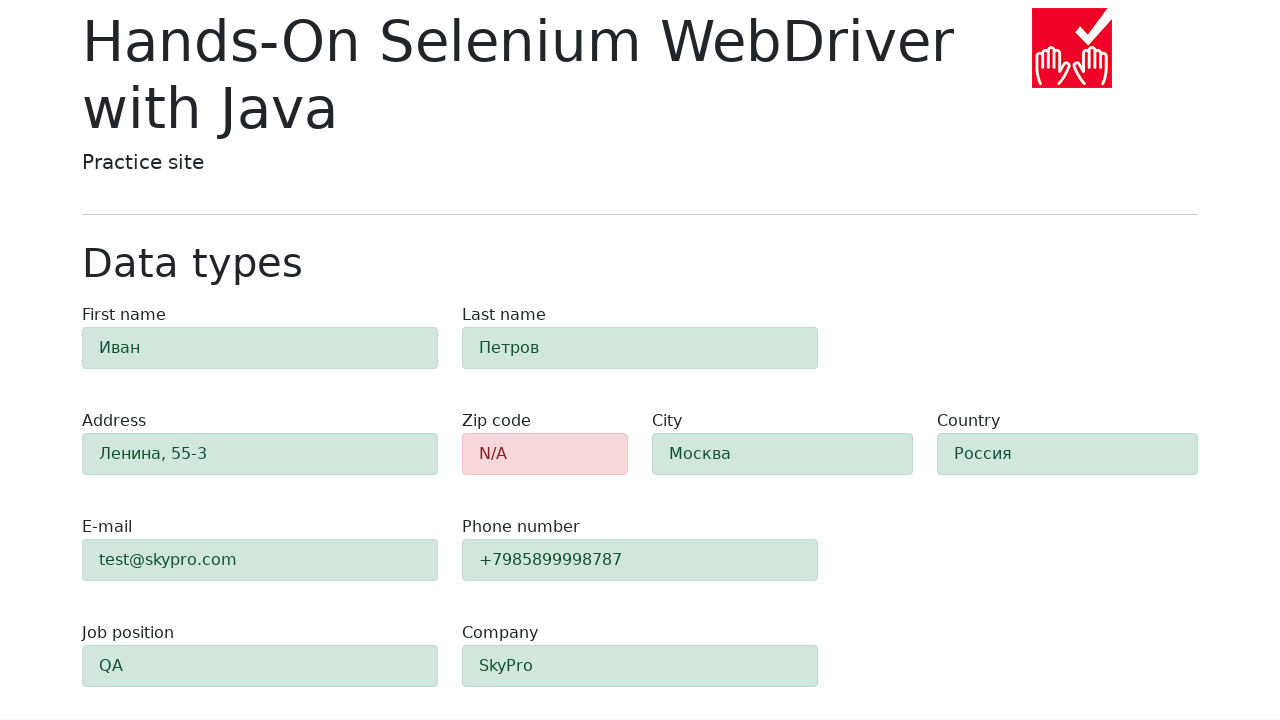

Validation results appeared - zip-code field is visible showing error state (red) since it was left empty
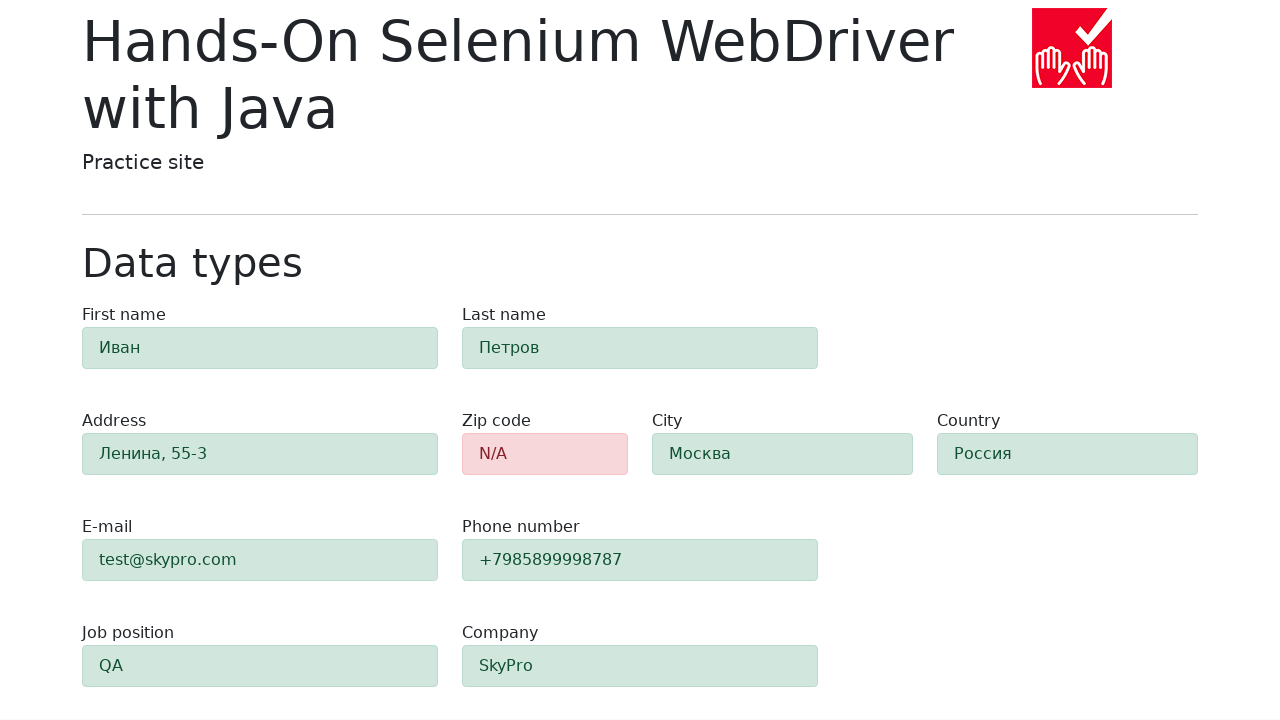

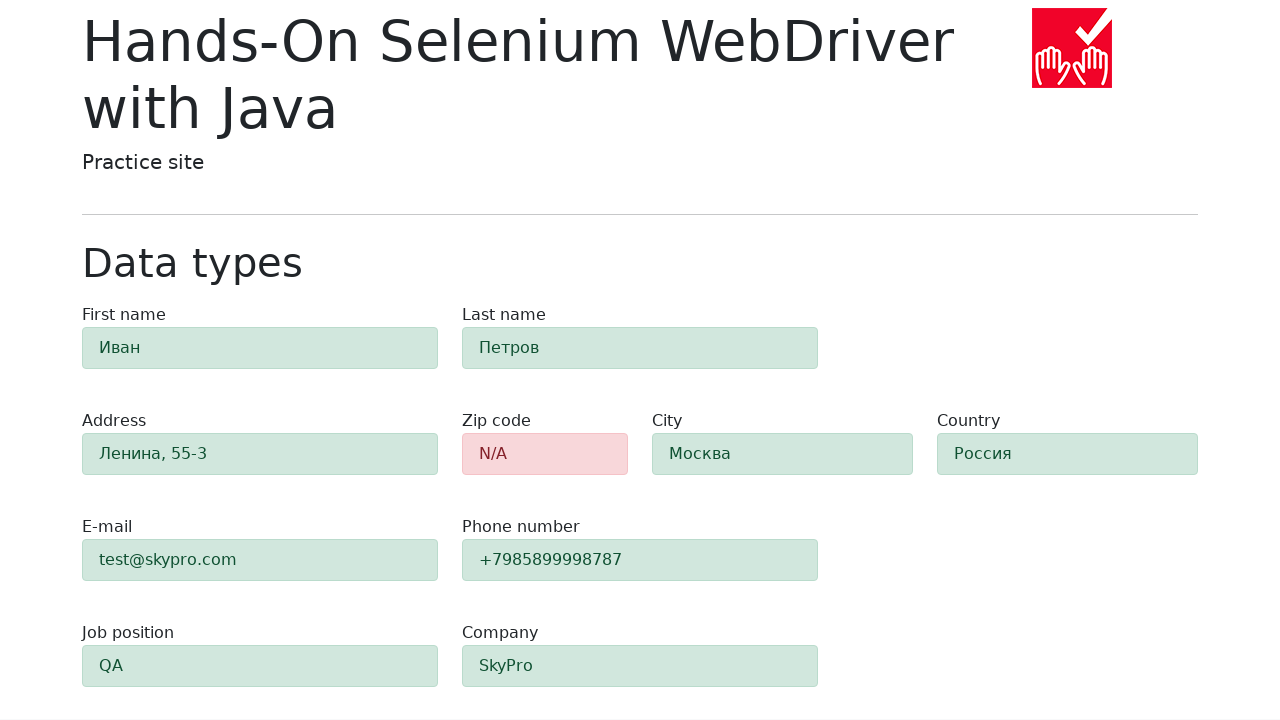